Tests a registration form by filling in first name, last name, and email fields, then submitting the form and verifying successful registration message

Starting URL: http://suninjuly.github.io/registration1.html

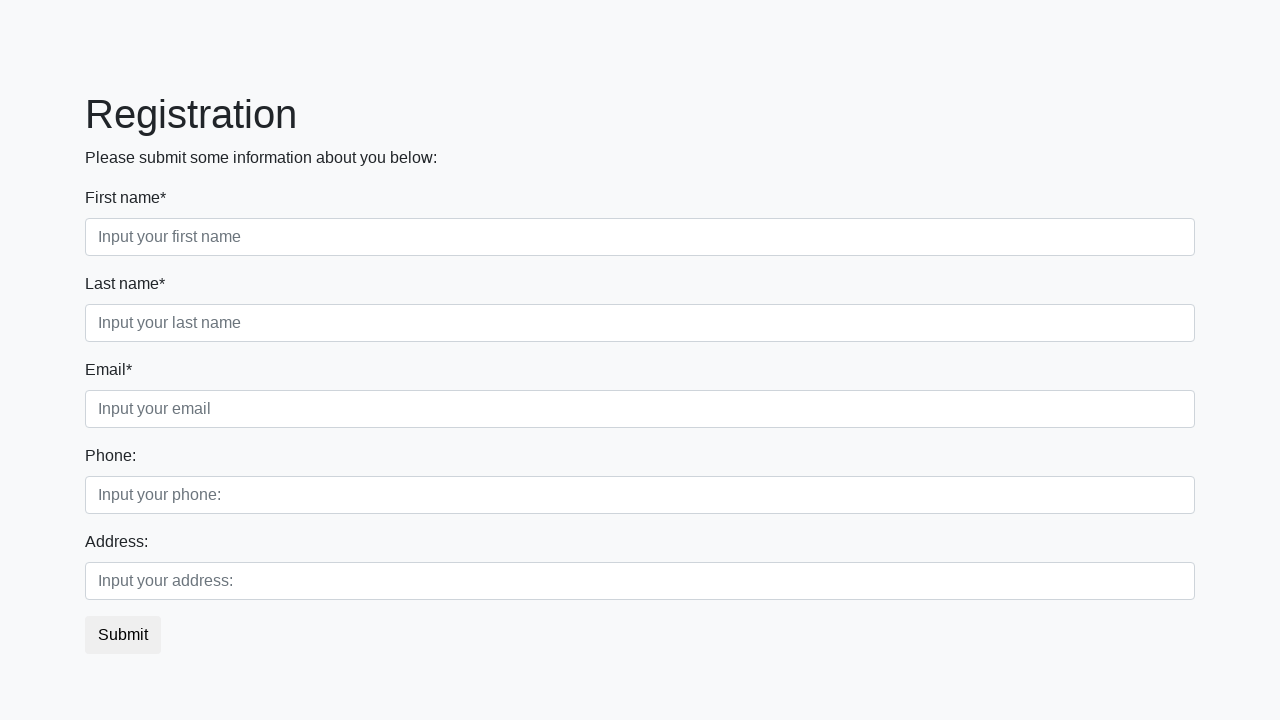

Navigated to registration form page
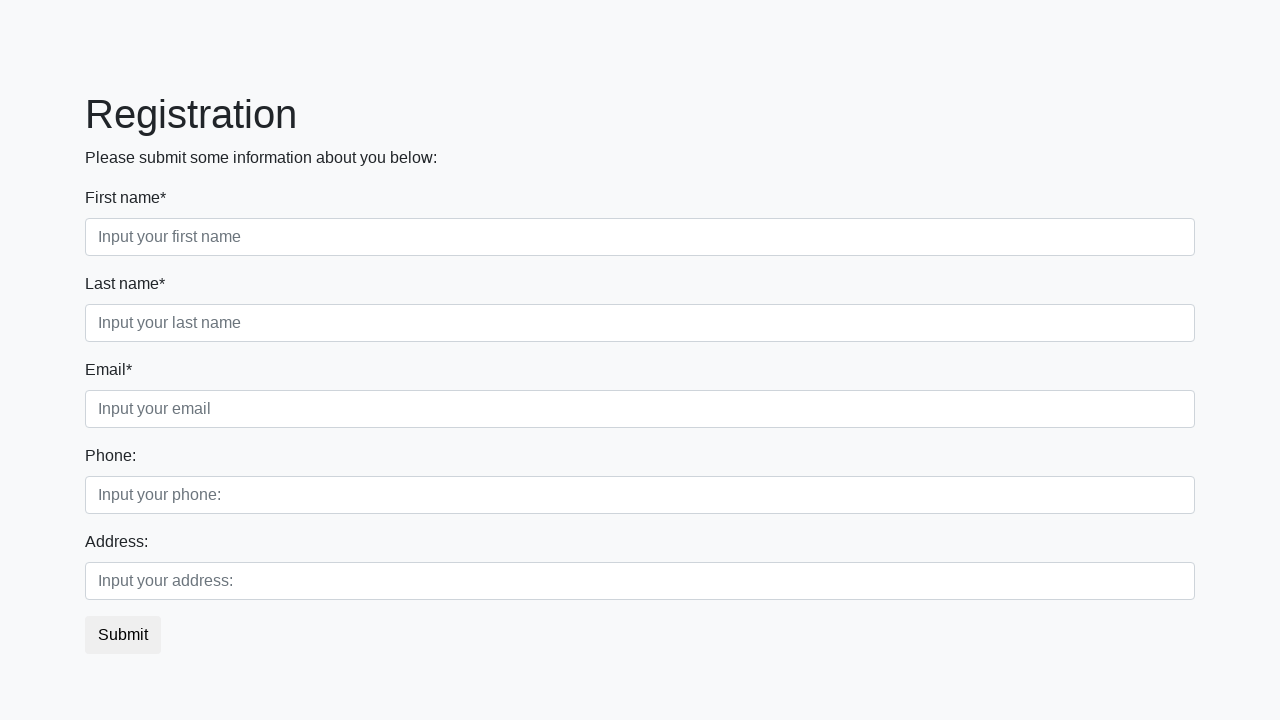

Filled first name field with 'Andruxa' on input.first:required
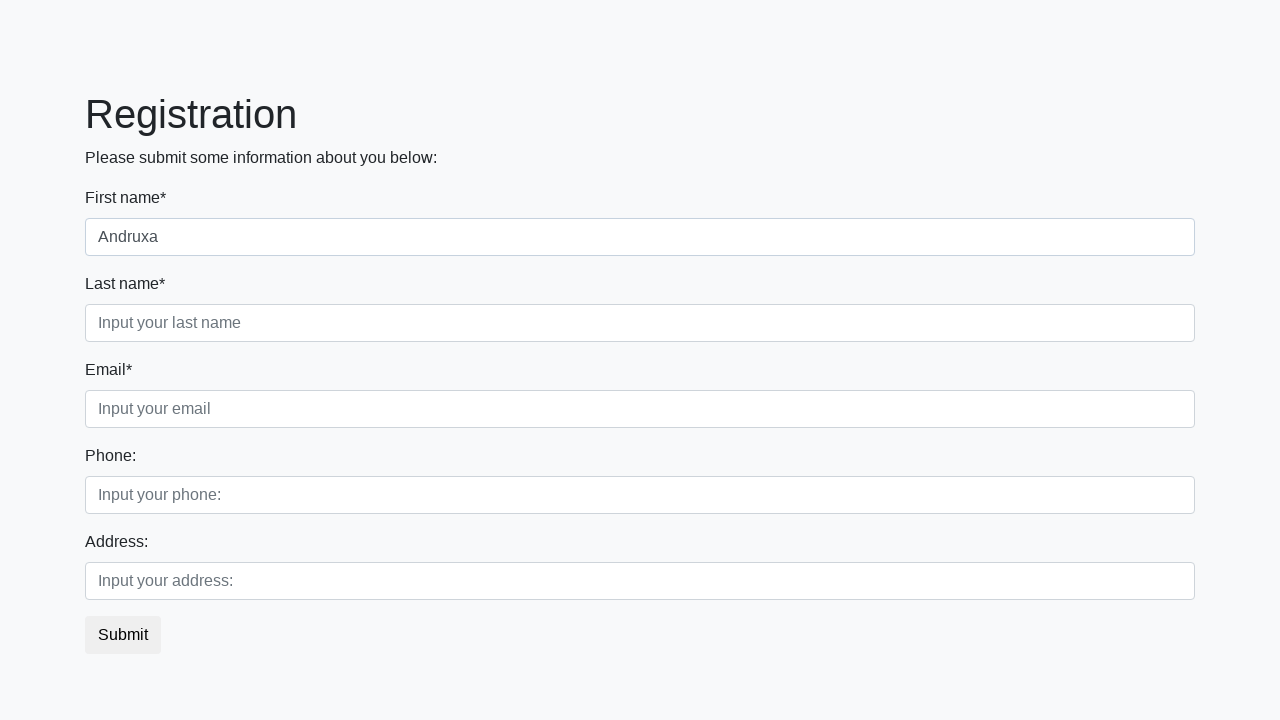

Filled last name field with 'Solo' on input.second:required
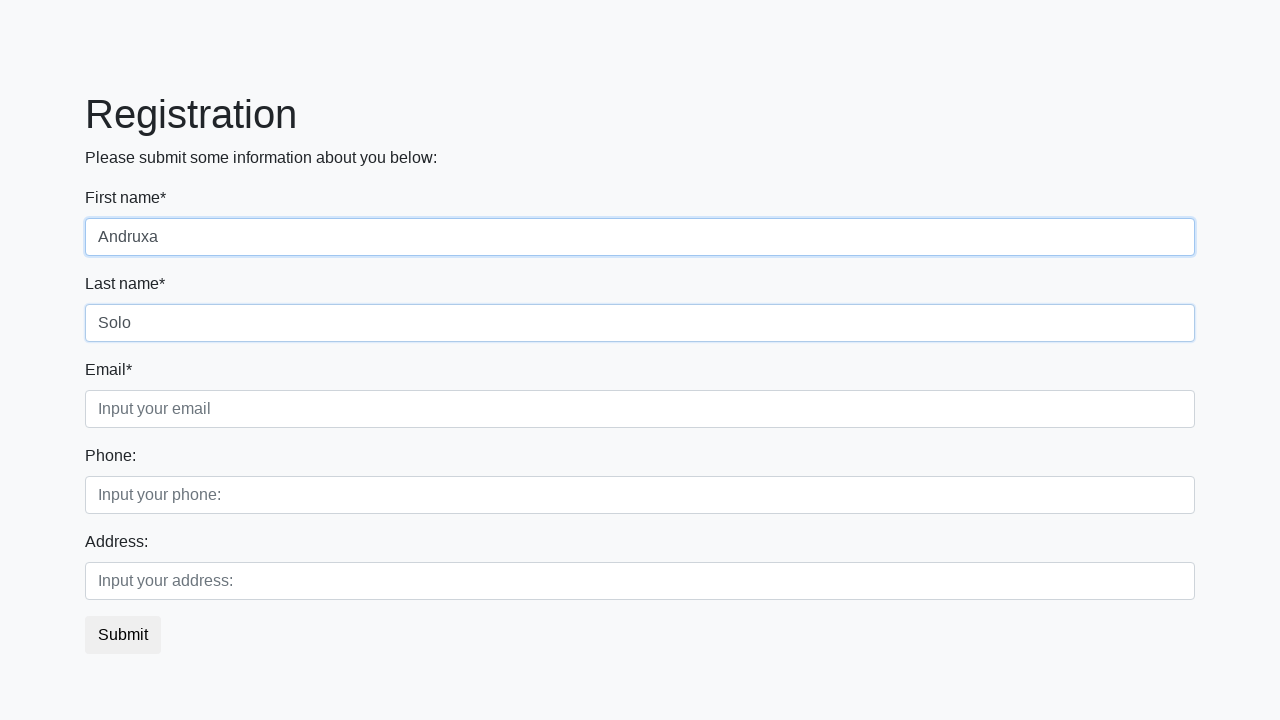

Filled email field with '111@andrey.test' on input.third:required
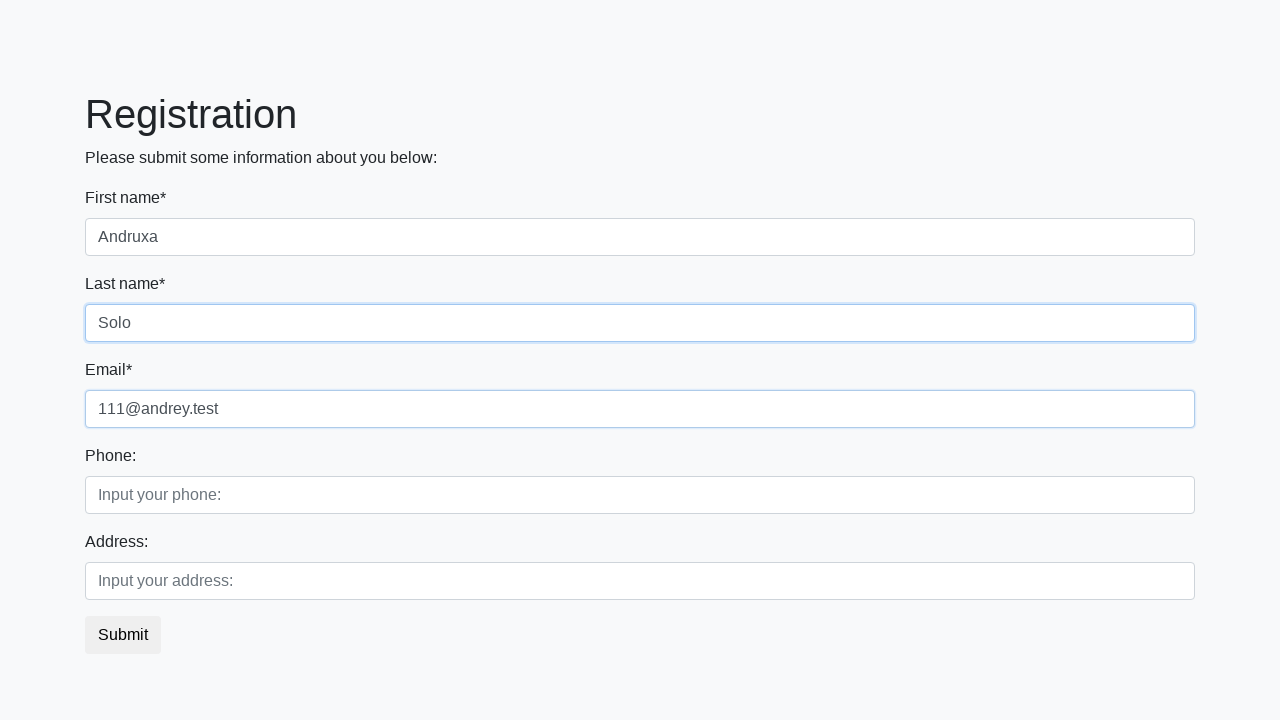

Clicked submit button to register at (123, 635) on button.btn
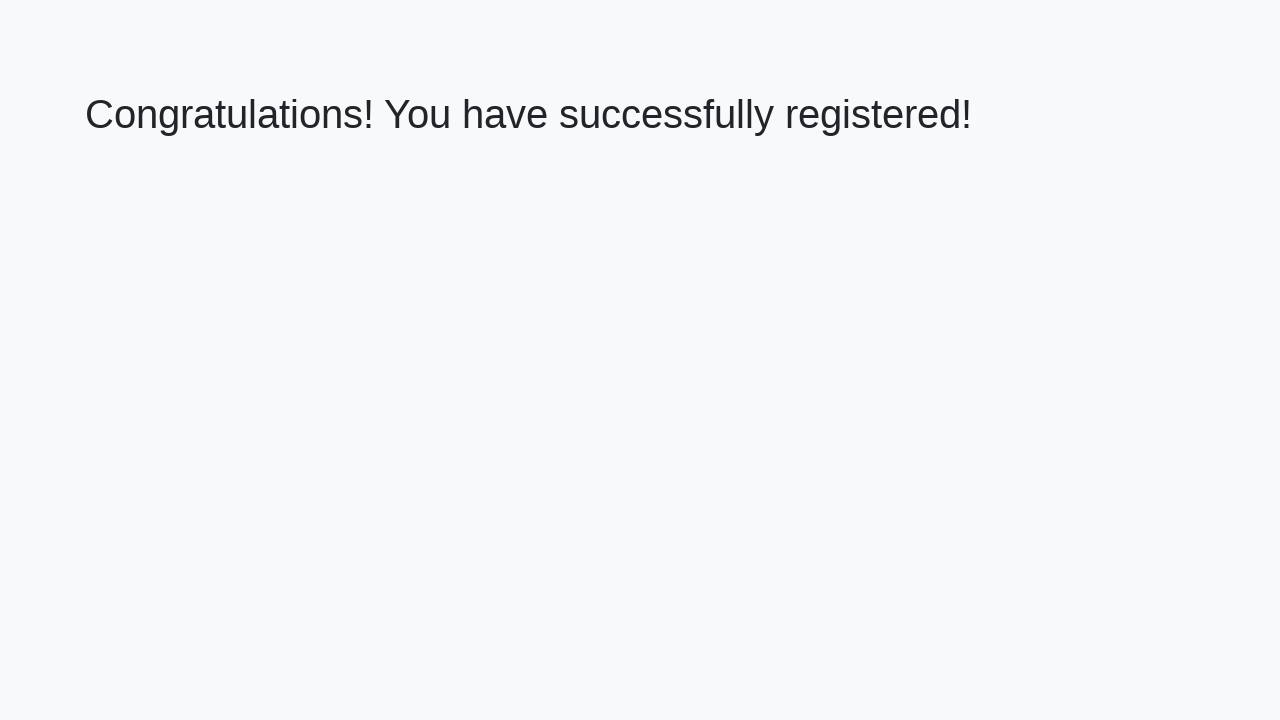

Success message heading appeared
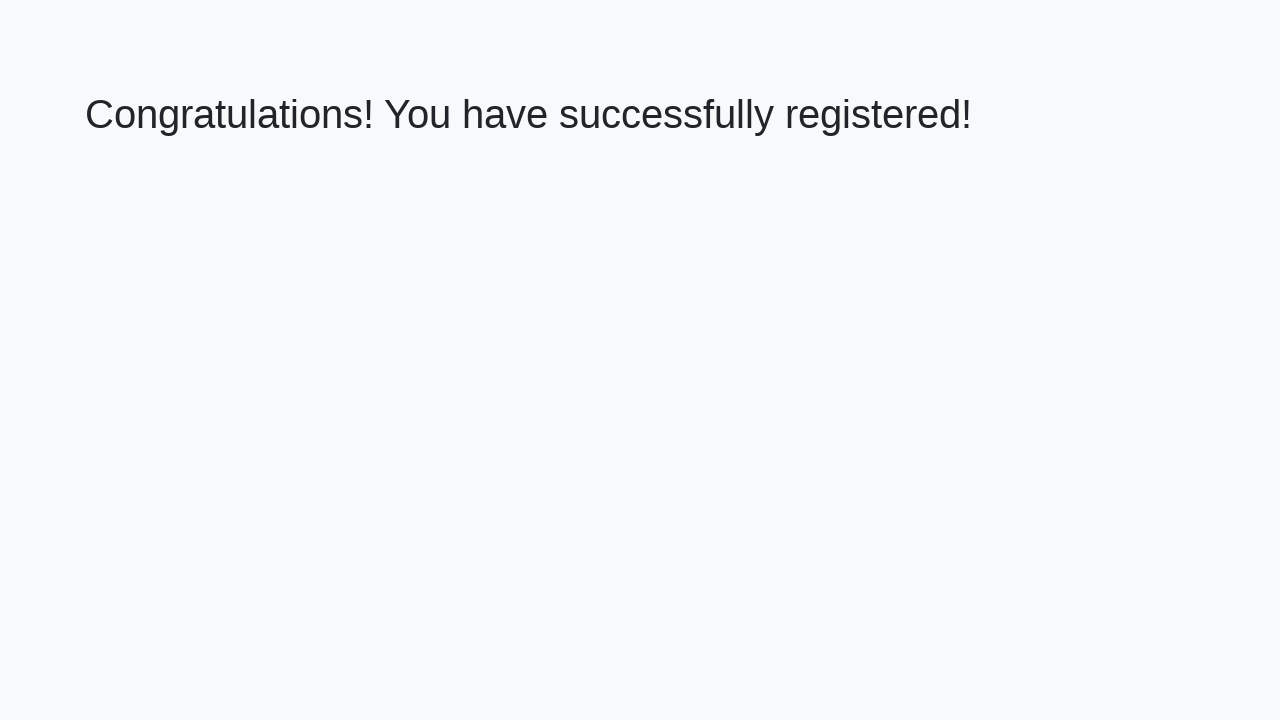

Retrieved success message text
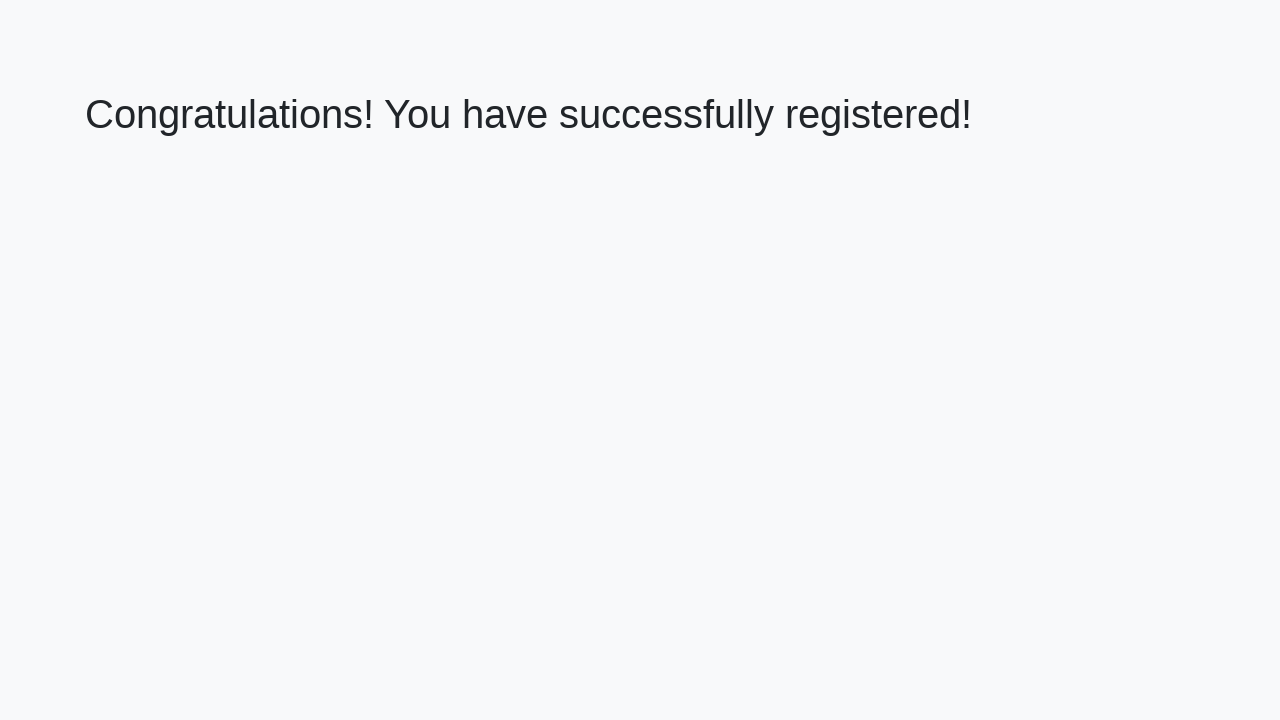

Verified successful registration message
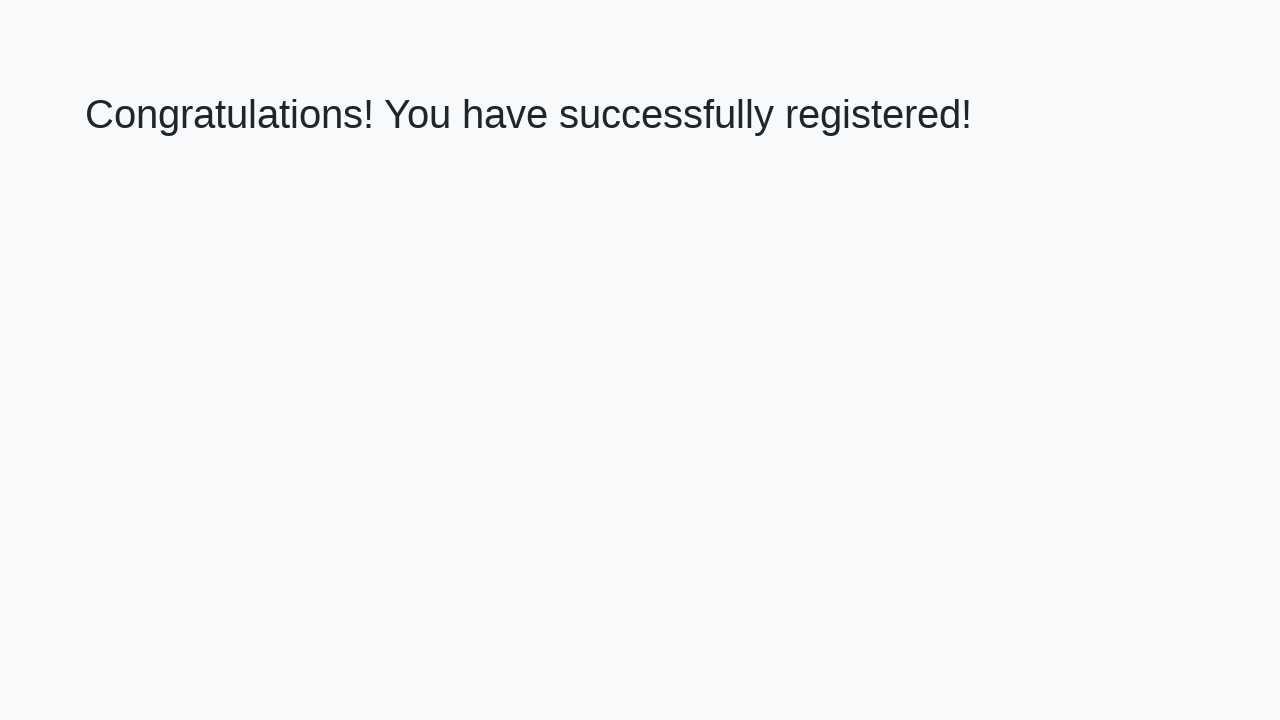

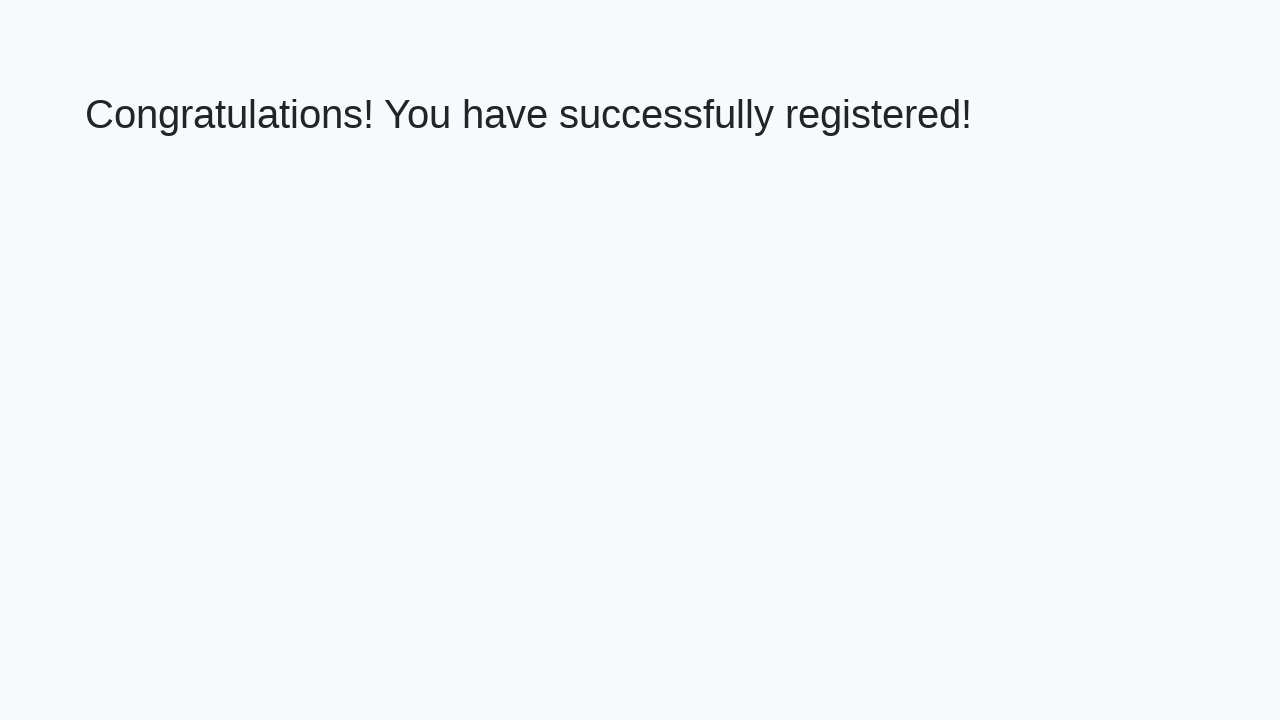